Navigates to the Demoblaze e-commerce demo site and verifies that product listings are displayed on the homepage

Starting URL: https://demoblaze.com/index.html

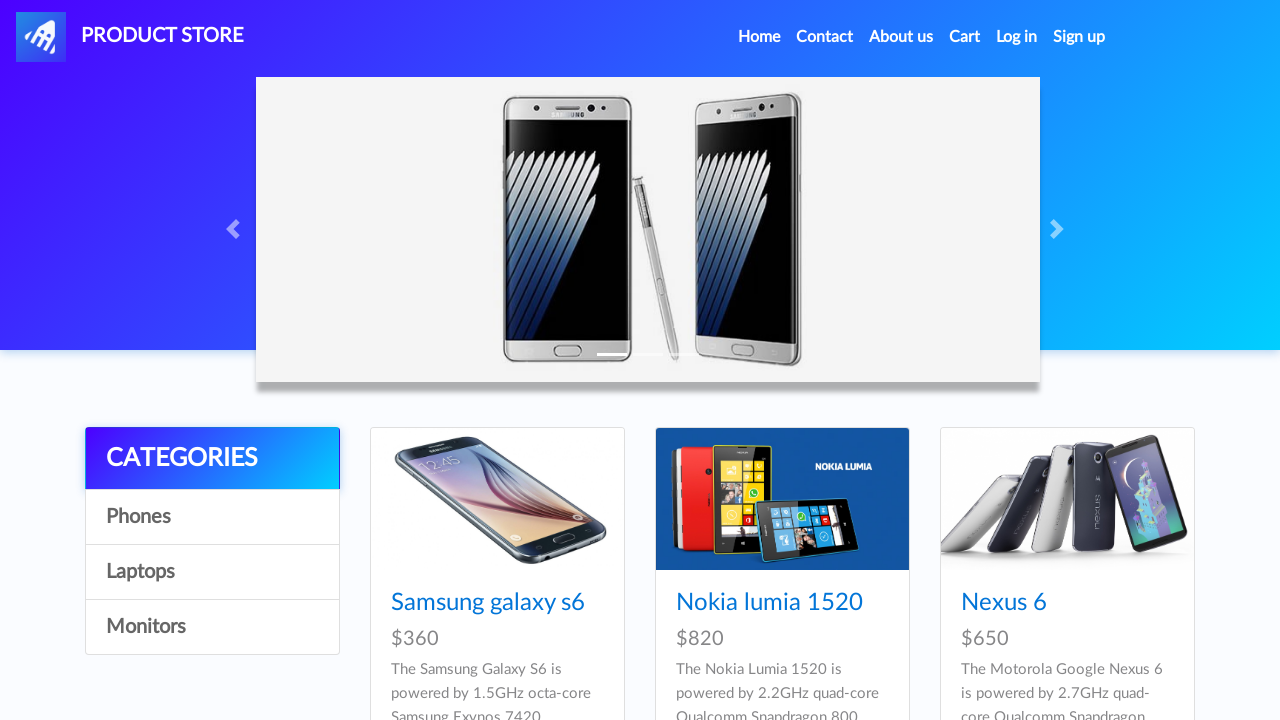

Navigated to Demoblaze homepage at https://demoblaze.com/index.html
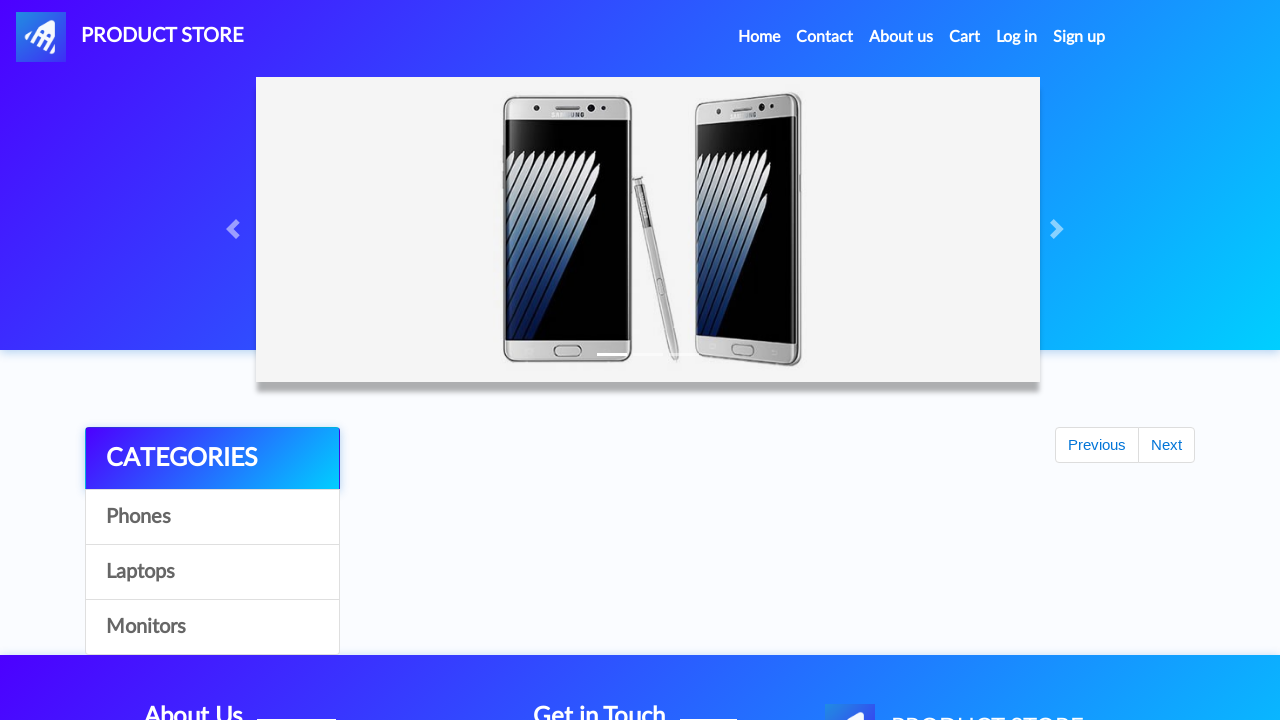

Product listings loaded on homepage
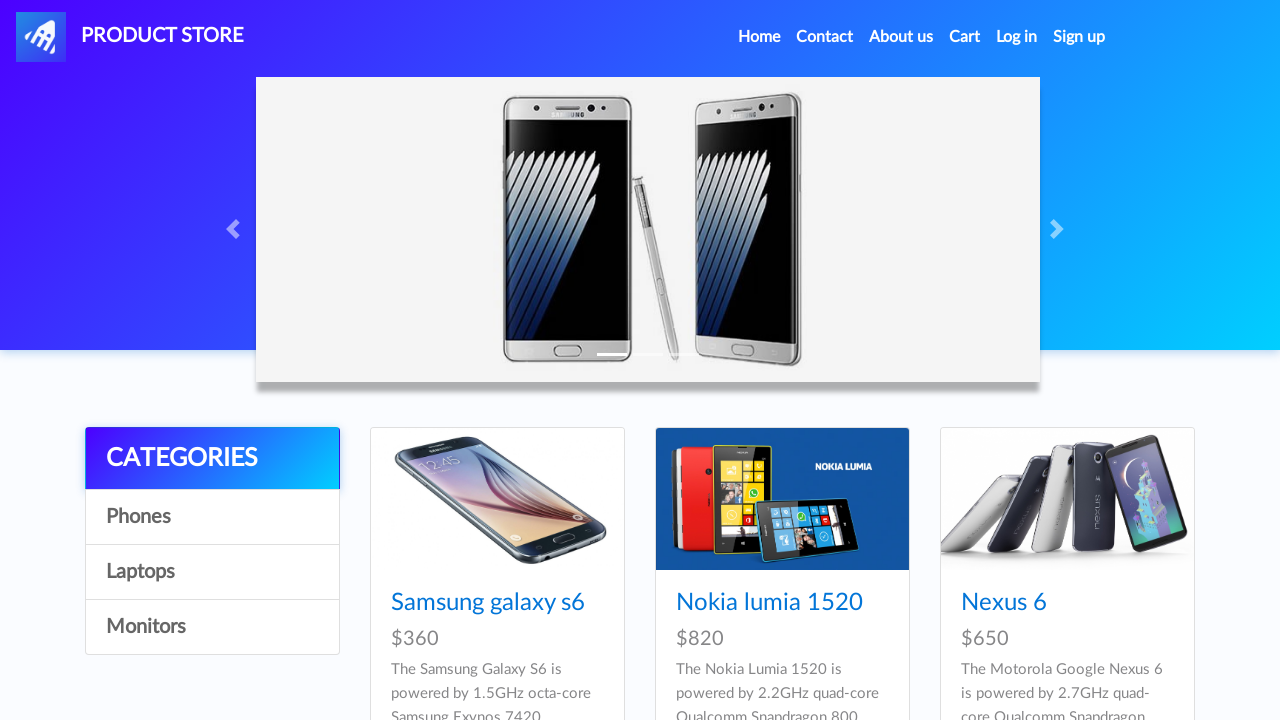

Located all product elements on the page
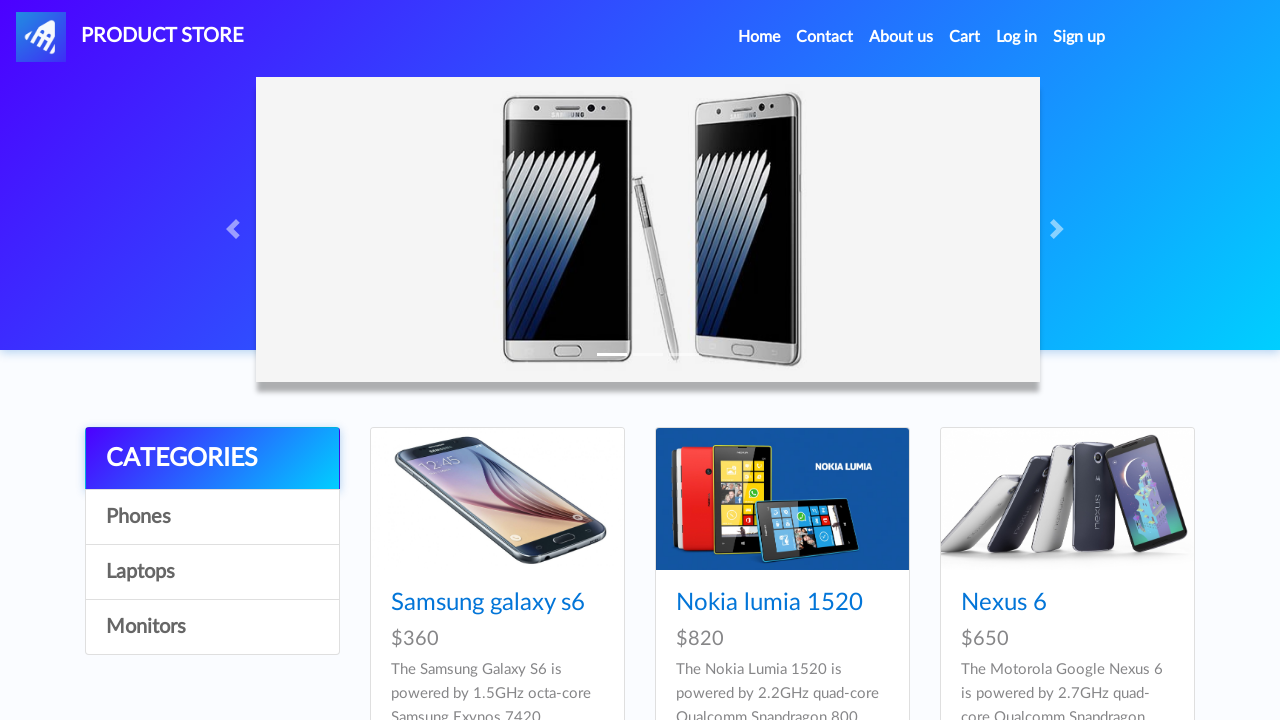

Verified that 9 product(s) are displayed on the page
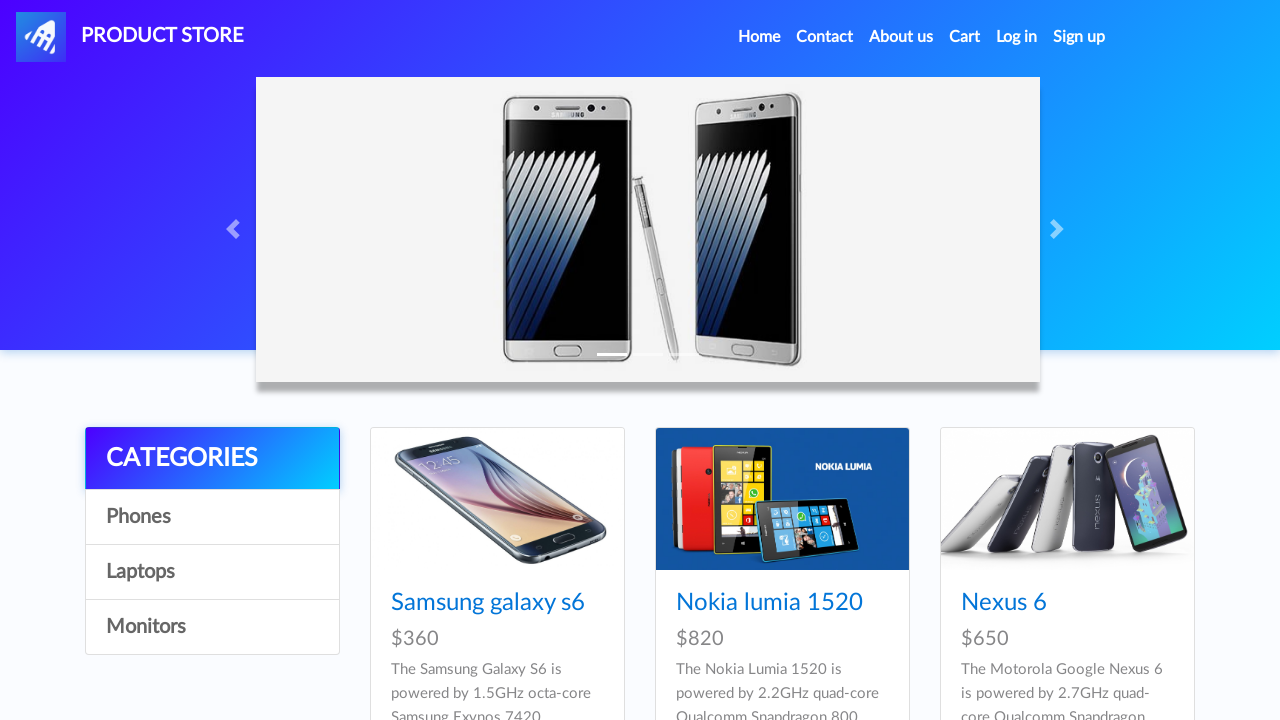

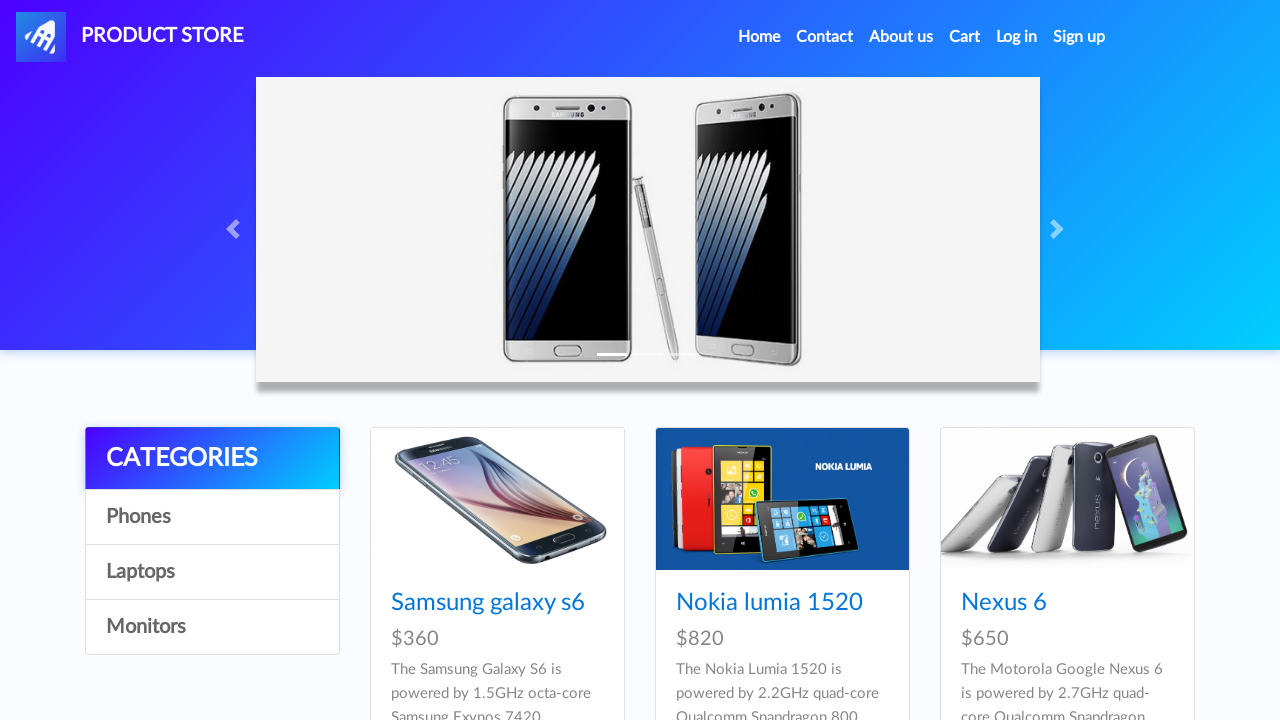